Tests multiple random element selection using Control key and clicking

Starting URL: http://jqueryui.com/resources/demos/selectable/display-grid.html

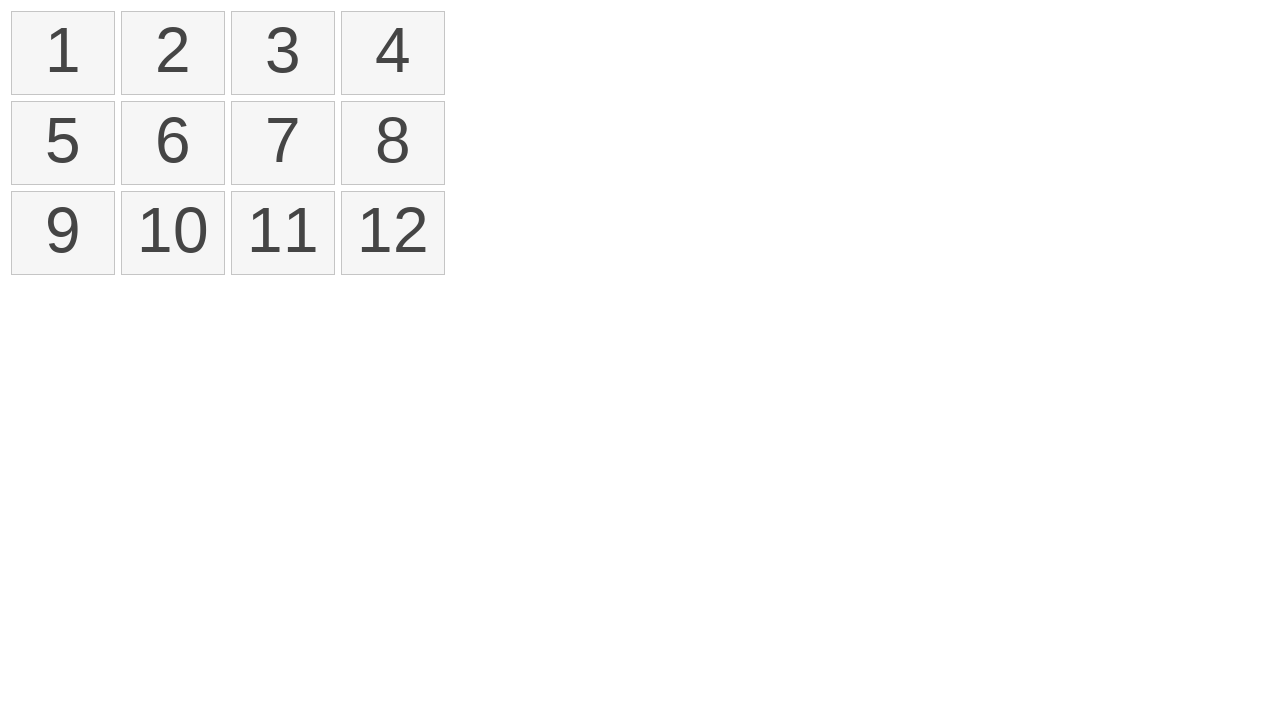

Navigated to jQuery UI selectable demo page
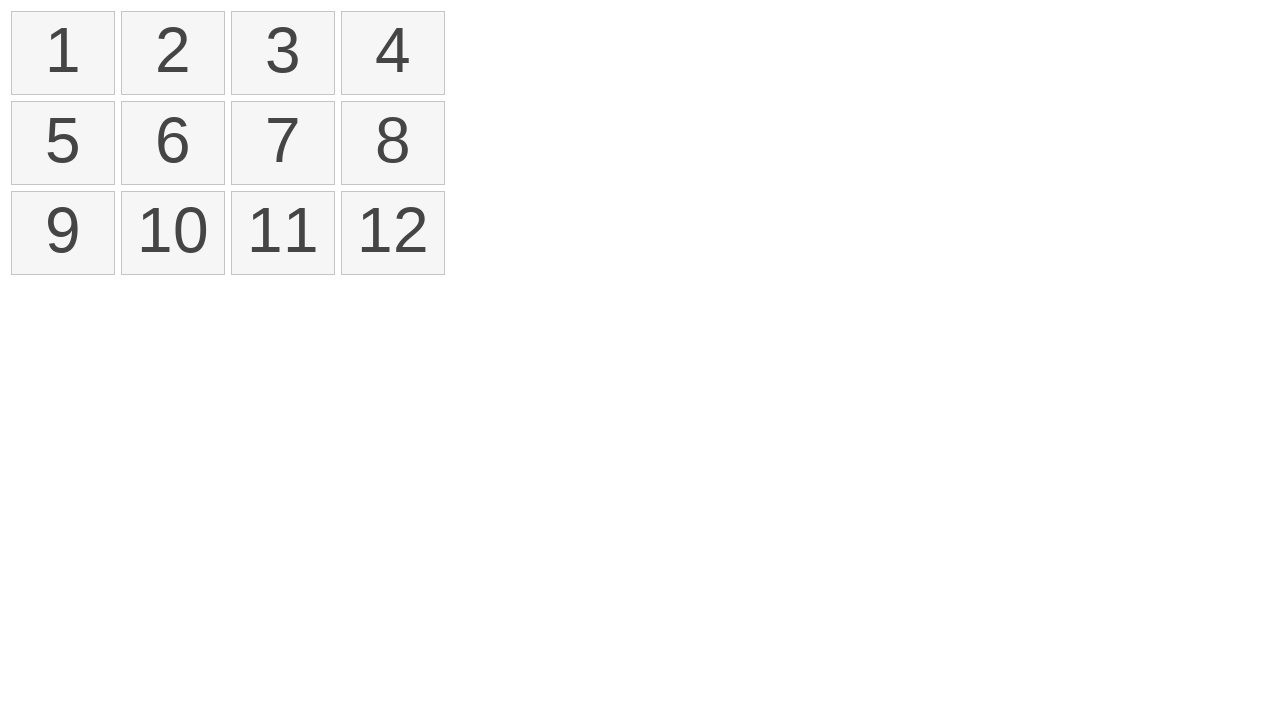

Pressed and held Control key
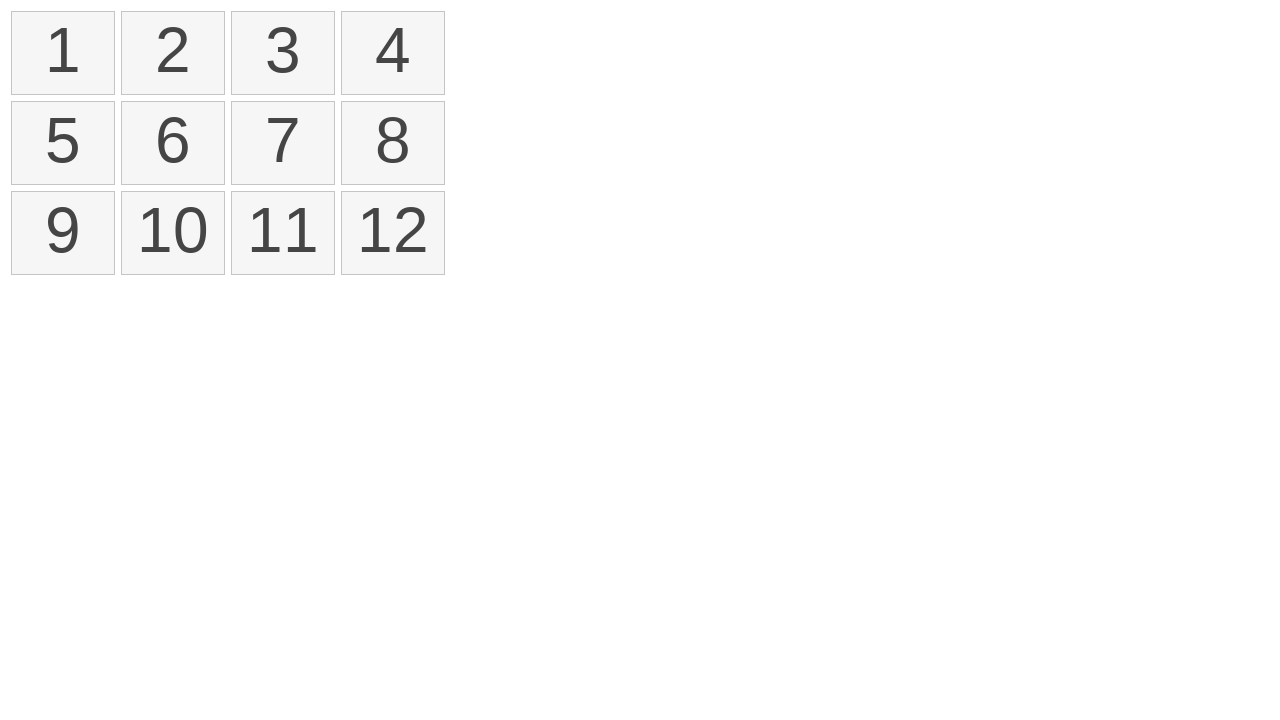

Clicked element 2 while holding Control key at (173, 53) on xpath=//ol[@id='selectable']/li >> nth=1
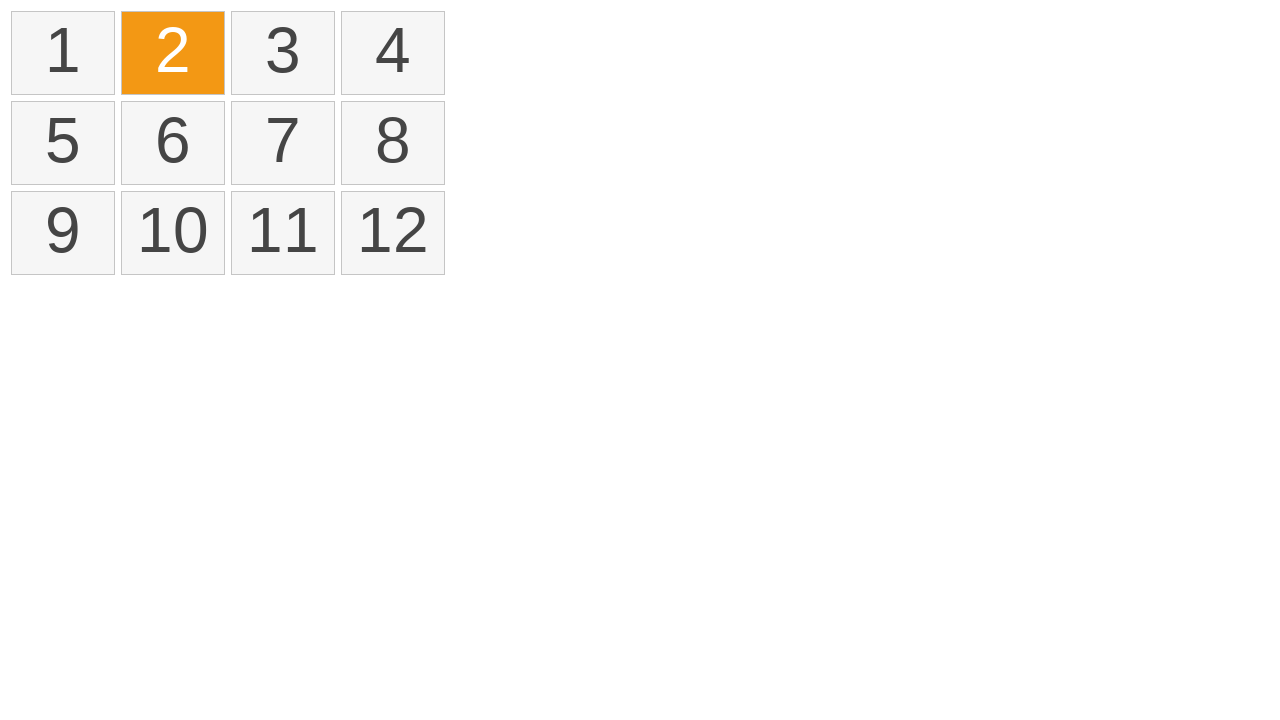

Clicked element 7 while holding Control key at (283, 143) on xpath=//ol[@id='selectable']/li >> nth=6
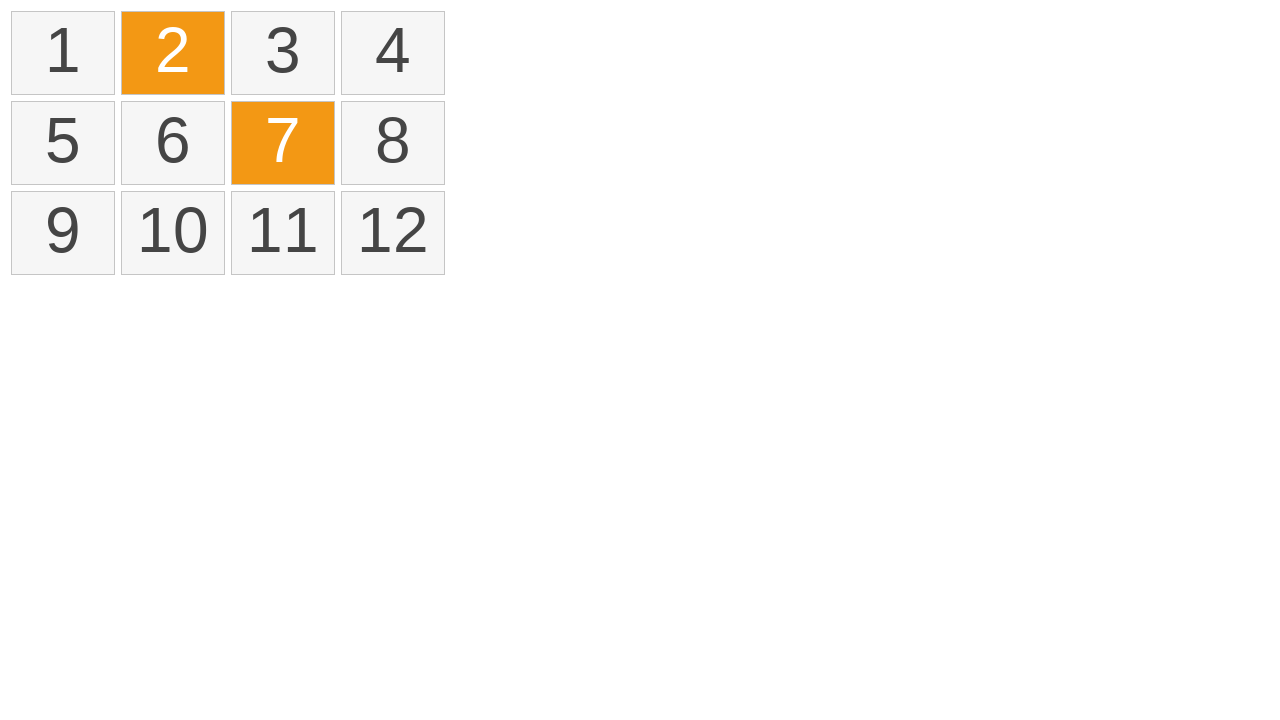

Clicked element 9 while holding Control key at (63, 233) on xpath=//ol[@id='selectable']/li >> nth=8
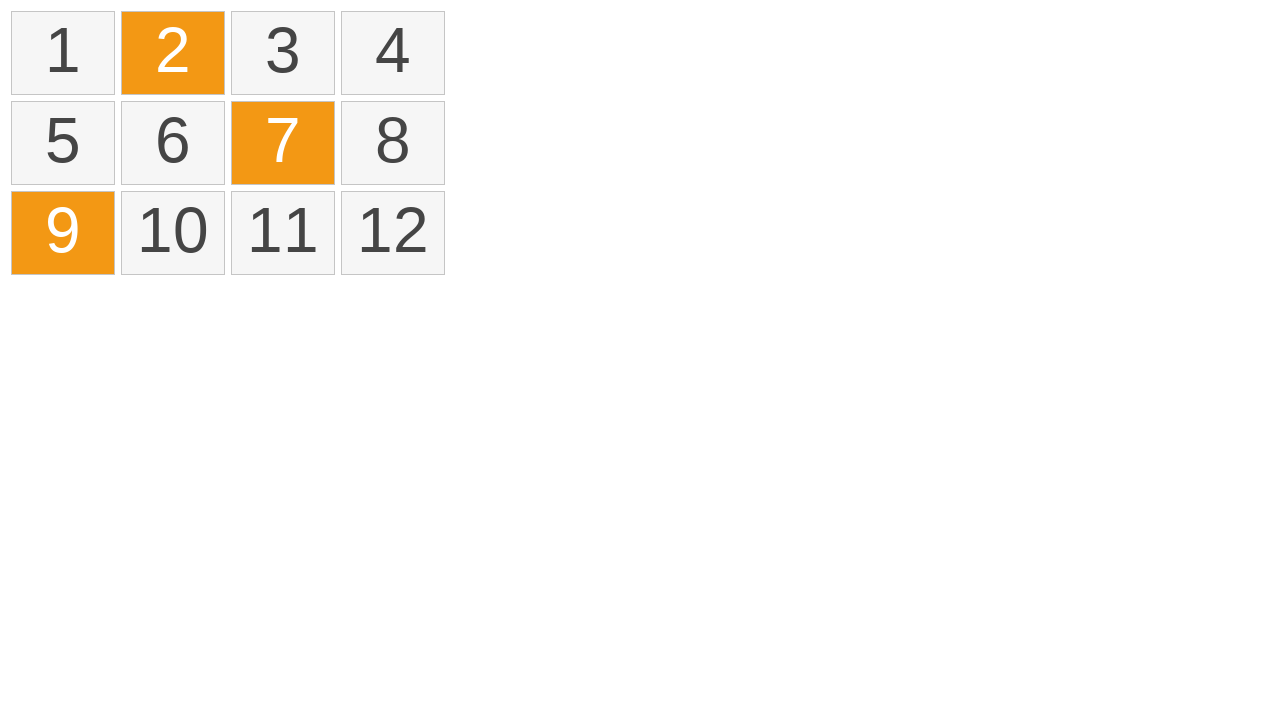

Clicked element 10 while holding Control key at (173, 233) on xpath=//ol[@id='selectable']/li >> nth=9
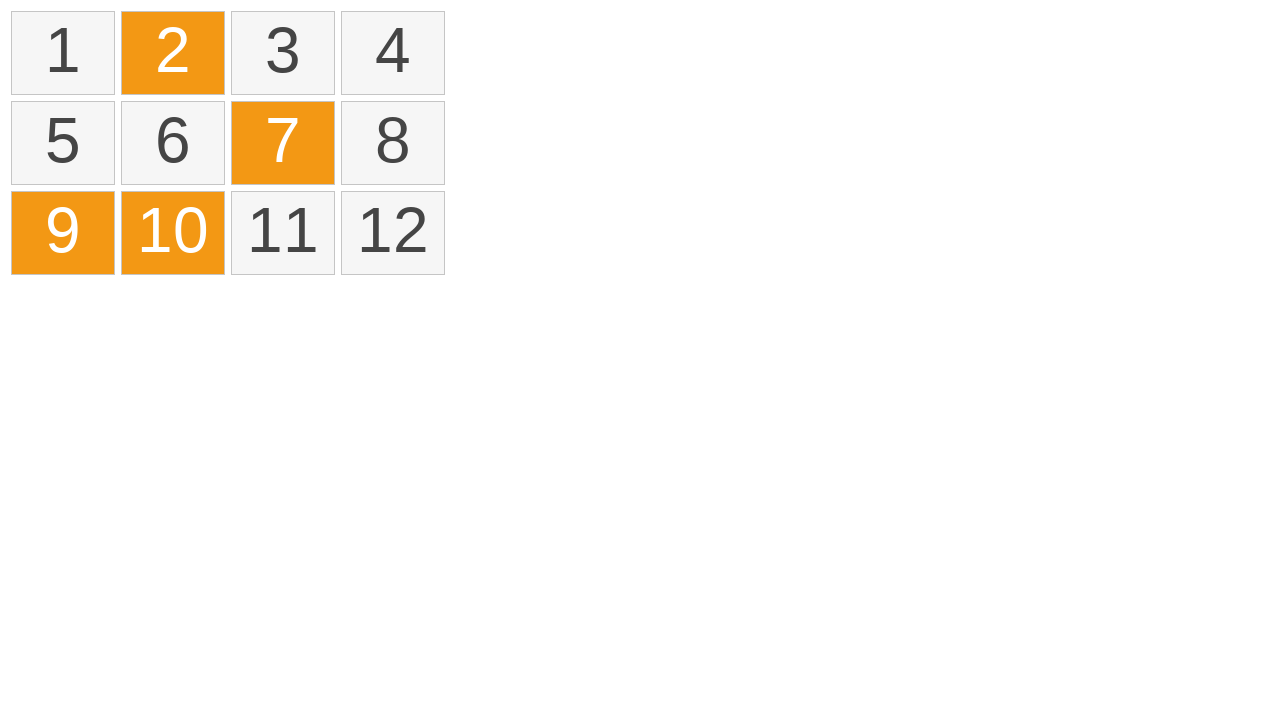

Released Control key
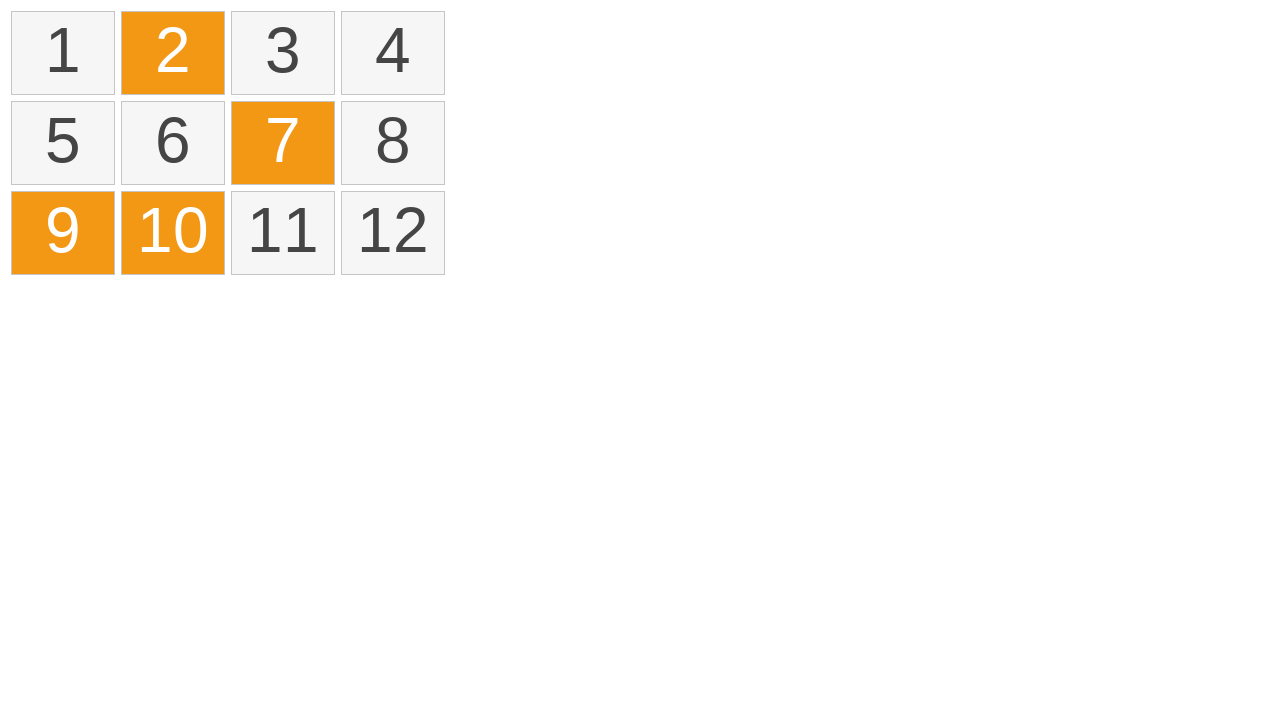

Located all selected elements with ui-selected class
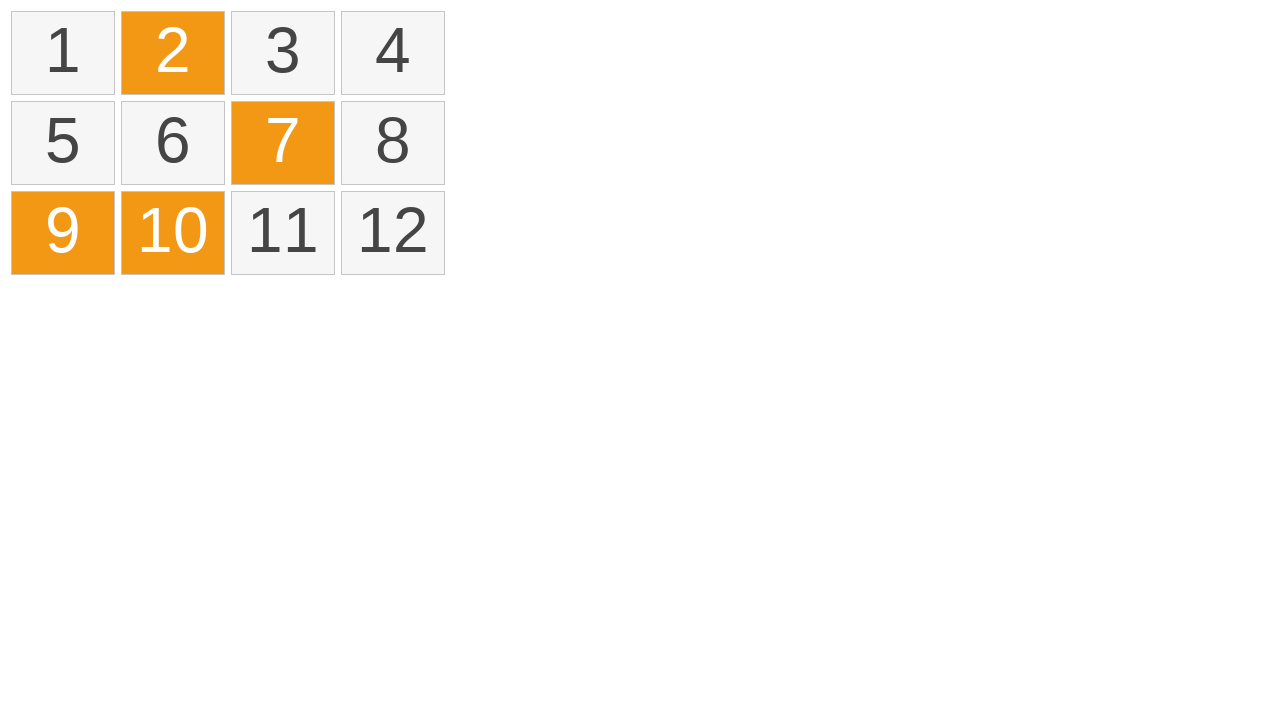

Verified that exactly 4 elements are selected
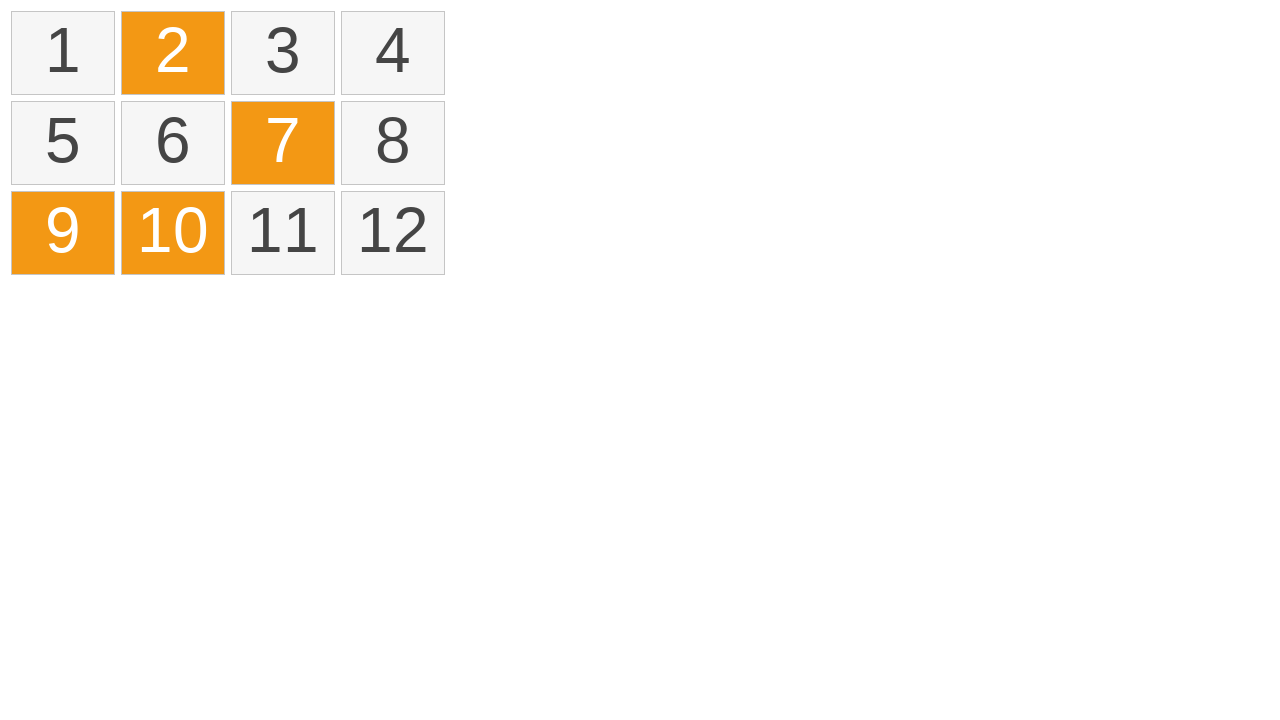

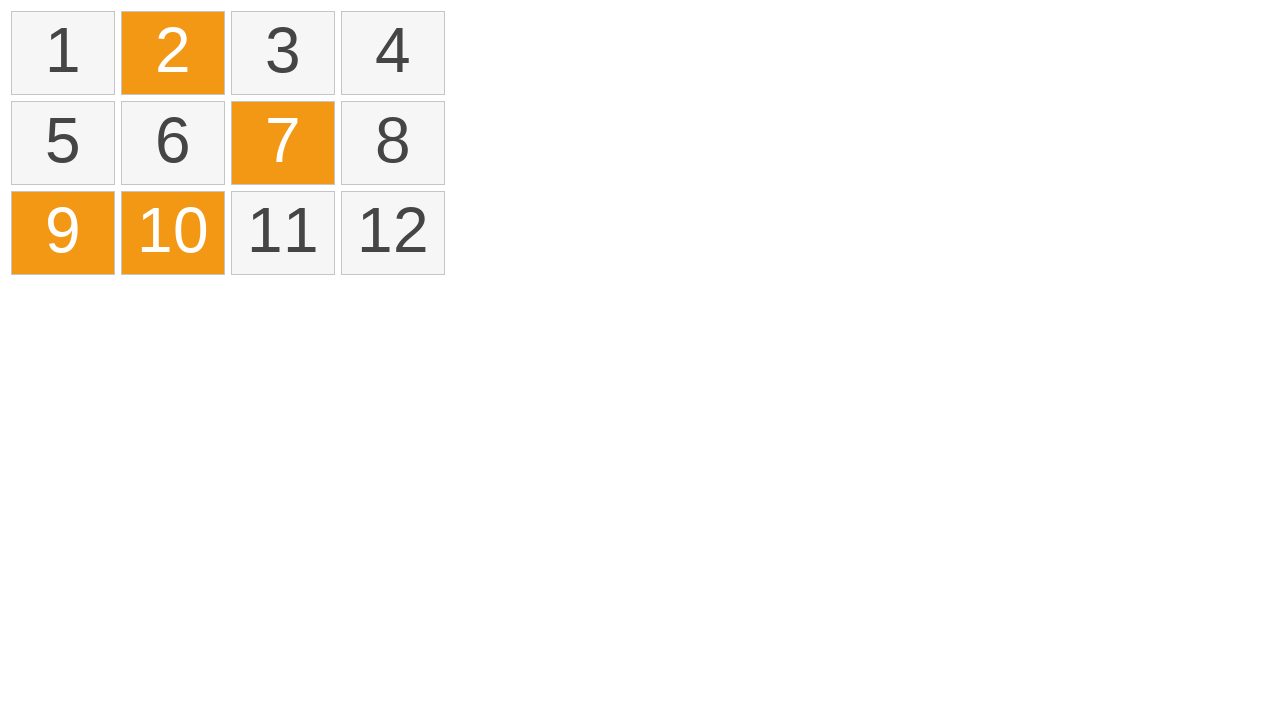